Verifies the login page title text is displayed correctly

Starting URL: https://the-internet.herokuapp.com/

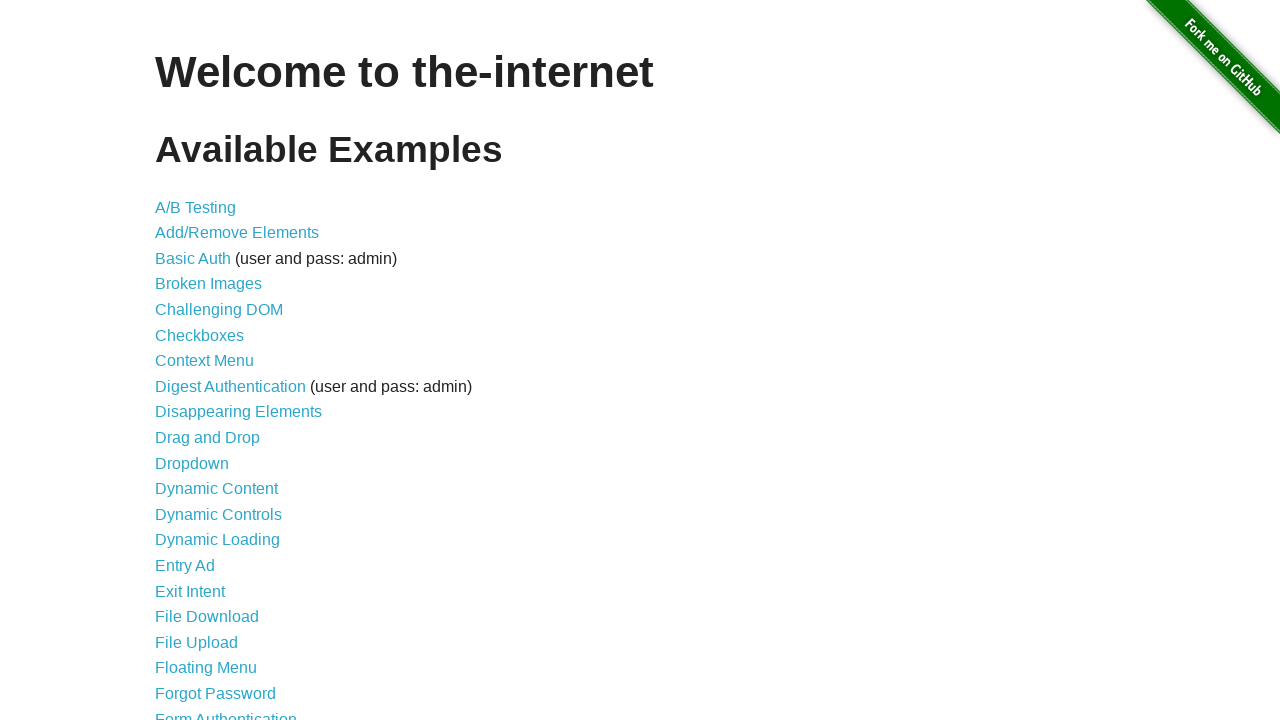

Clicked on Form Authentication link at (226, 712) on text=Form Authentication
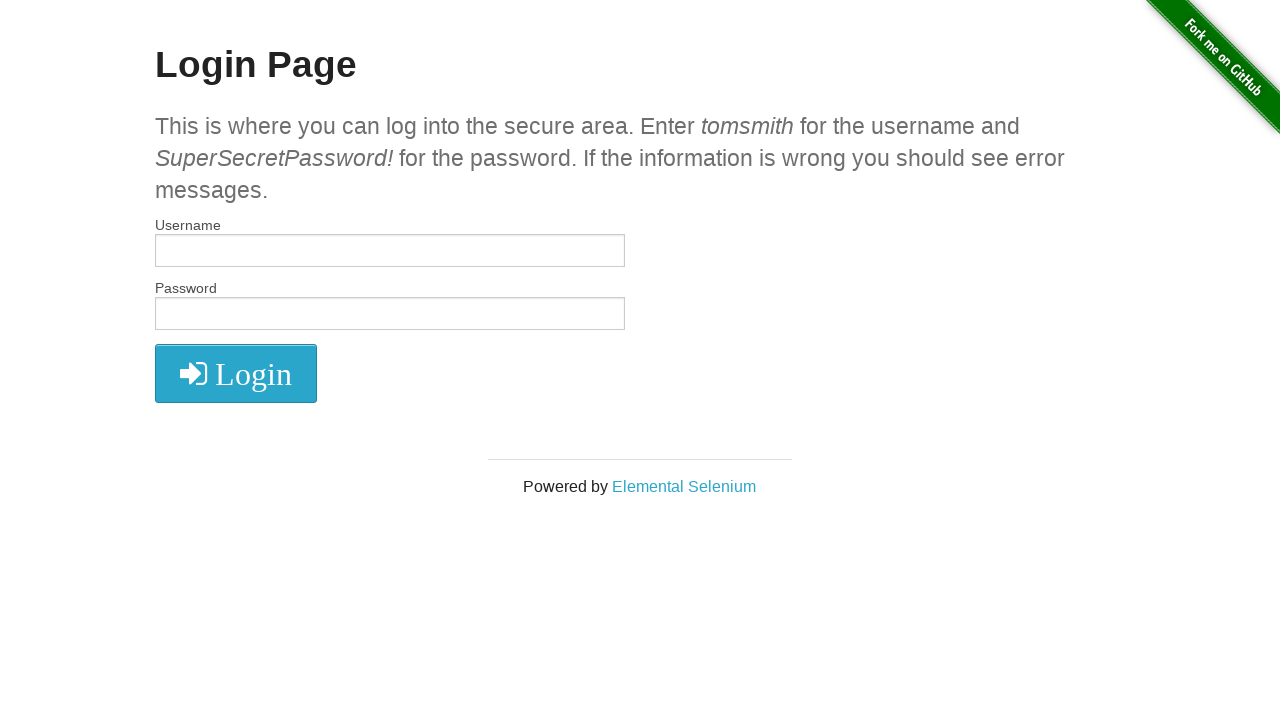

Located h2 element containing login page title
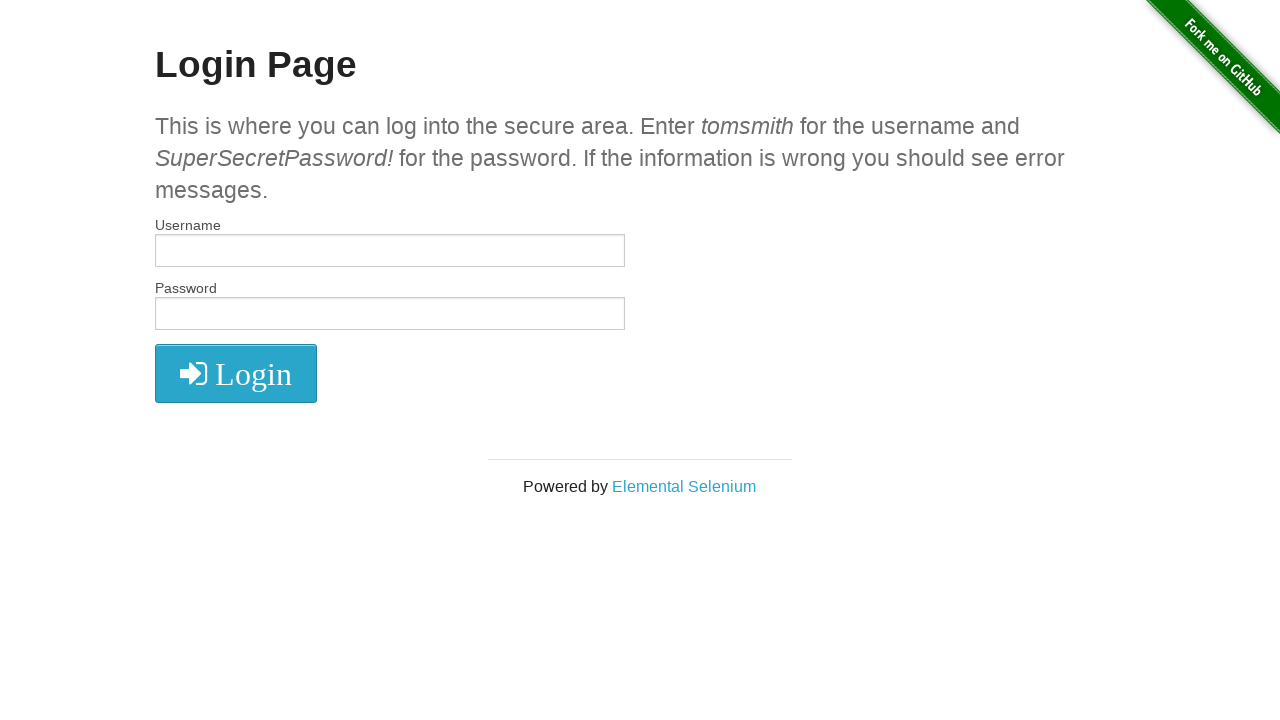

Verified login page title text displays 'Login Page' correctly
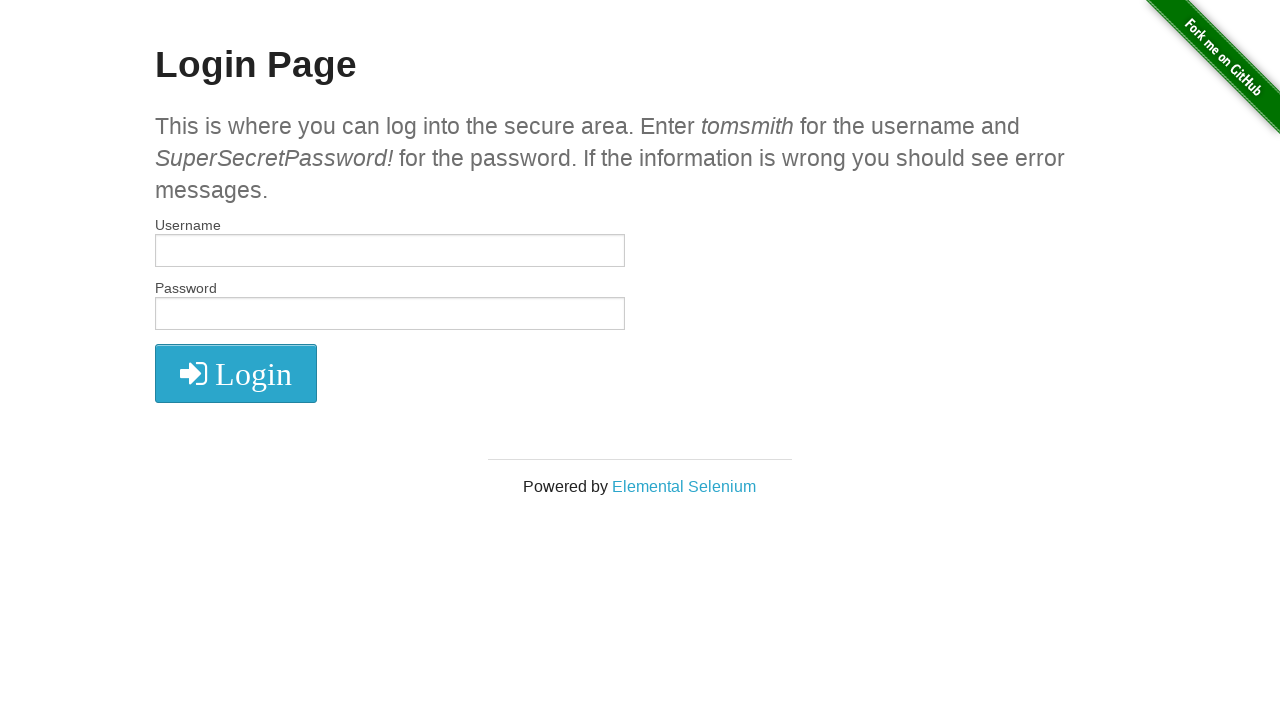

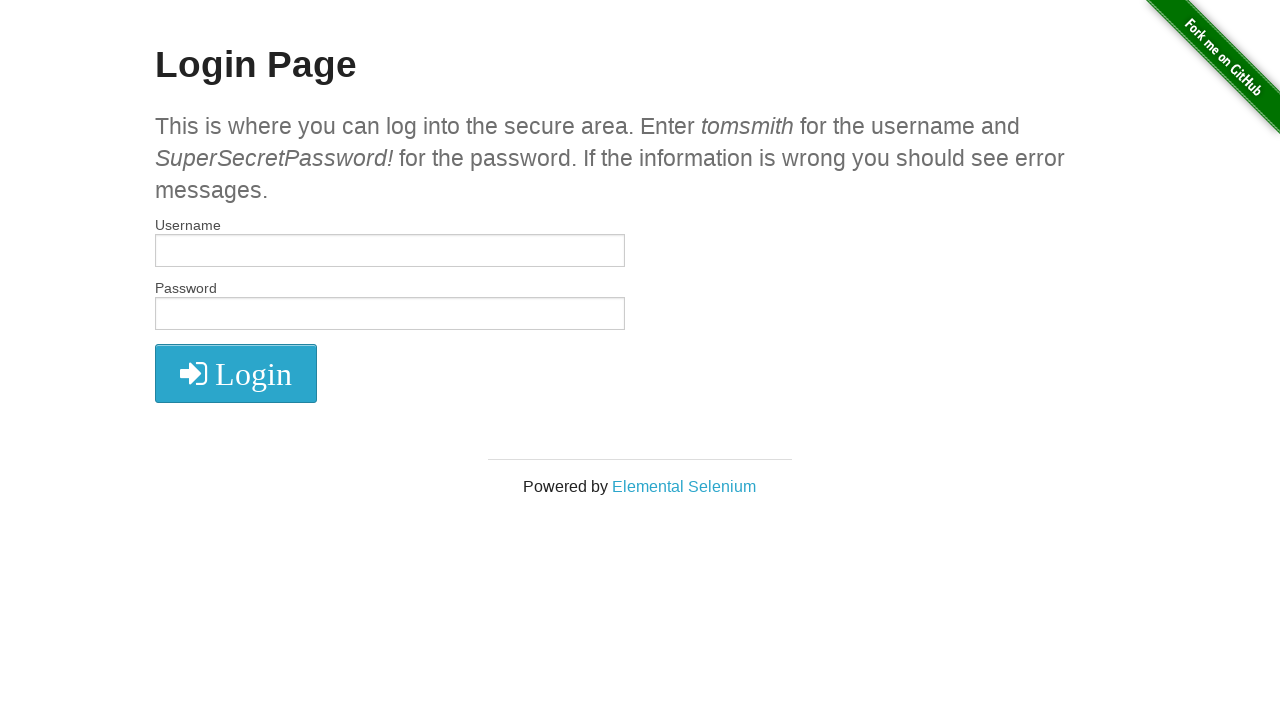